Tests the automation practice form on DemoQA by filling in first name, last name, selecting gender, and checking multiple hobby checkboxes

Starting URL: https://demoqa.com/automation-practice-form

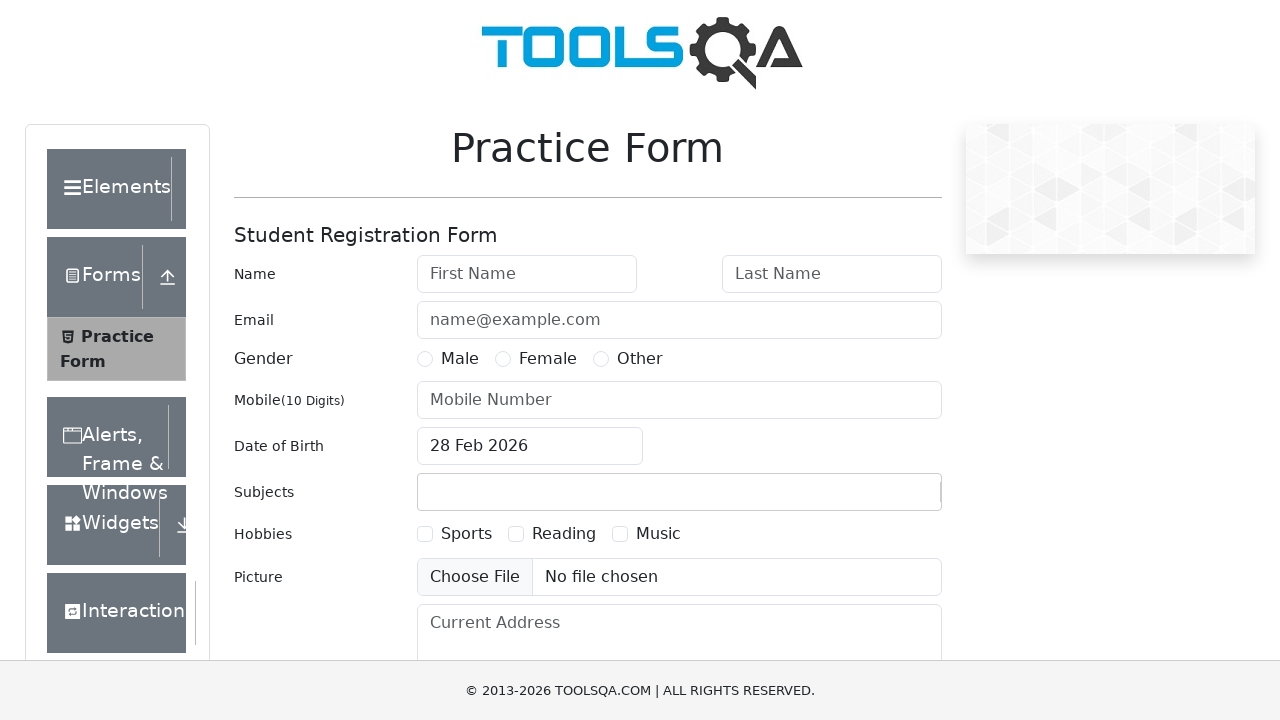

Filled first name field with 'Vishvajit' on #firstName
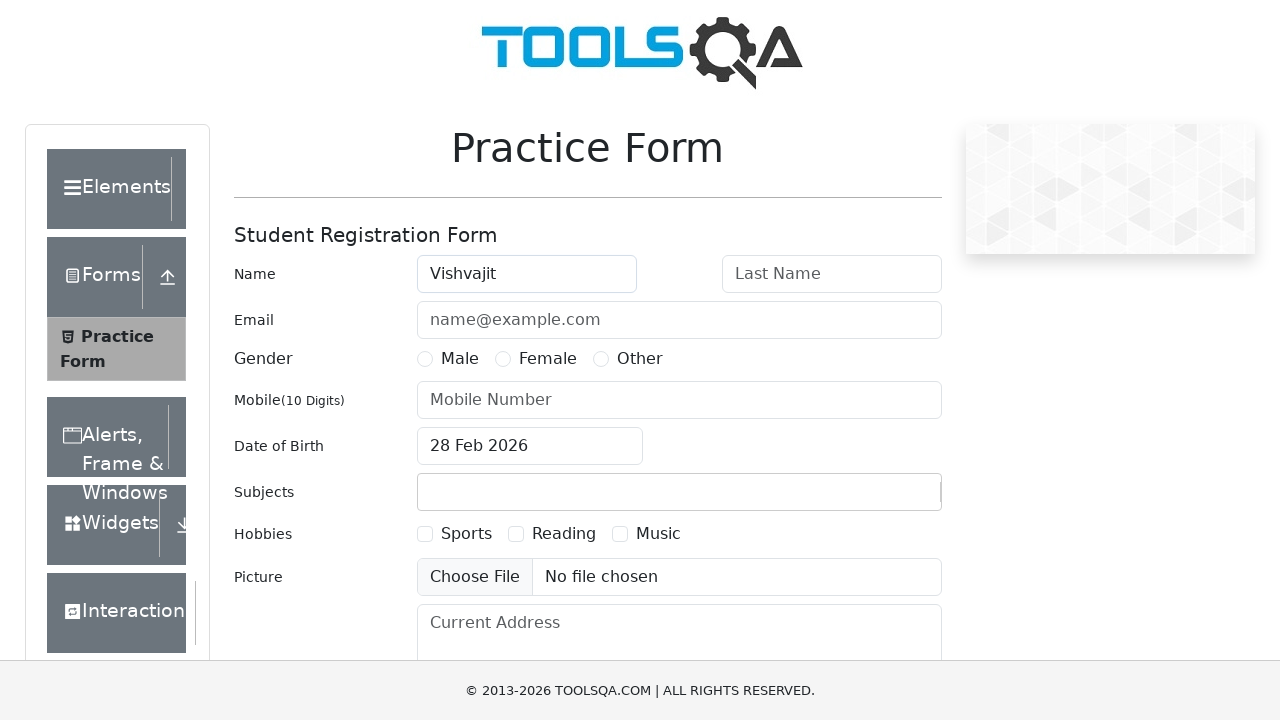

Filled last name field with 'Phutane' on #lastName
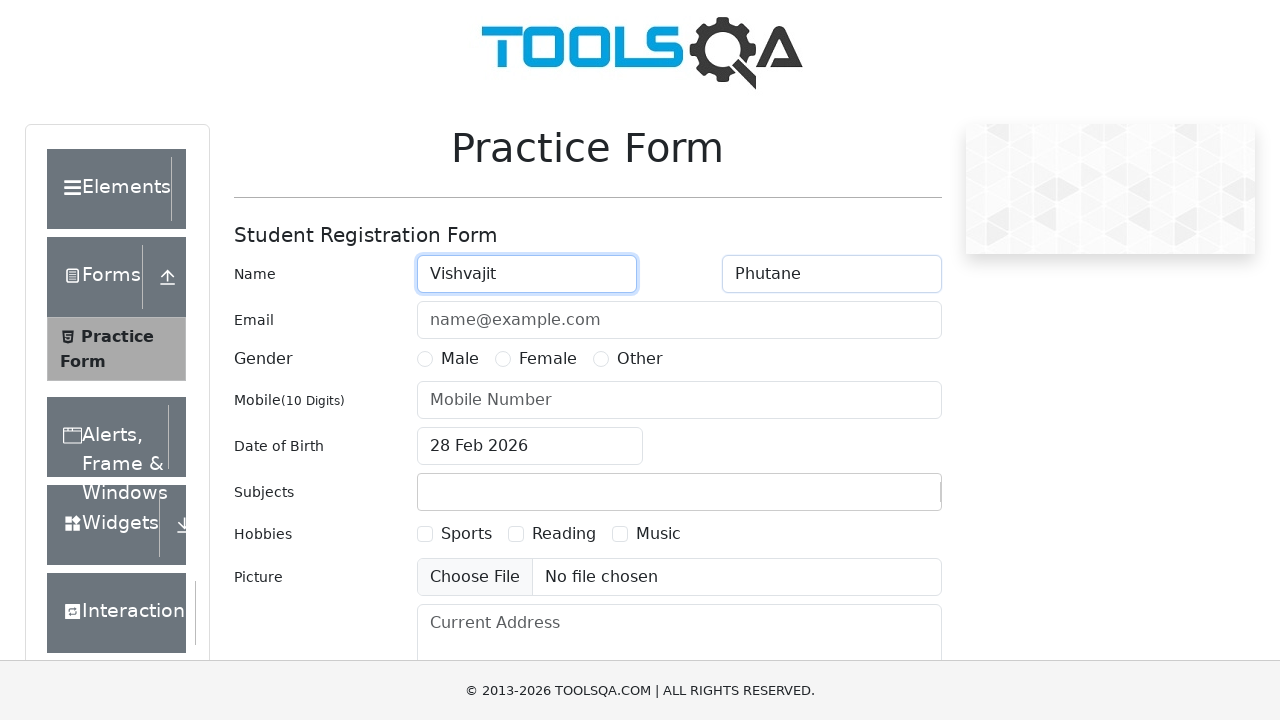

Selected gender: Male at (460, 359) on xpath=//label[text()='Male']
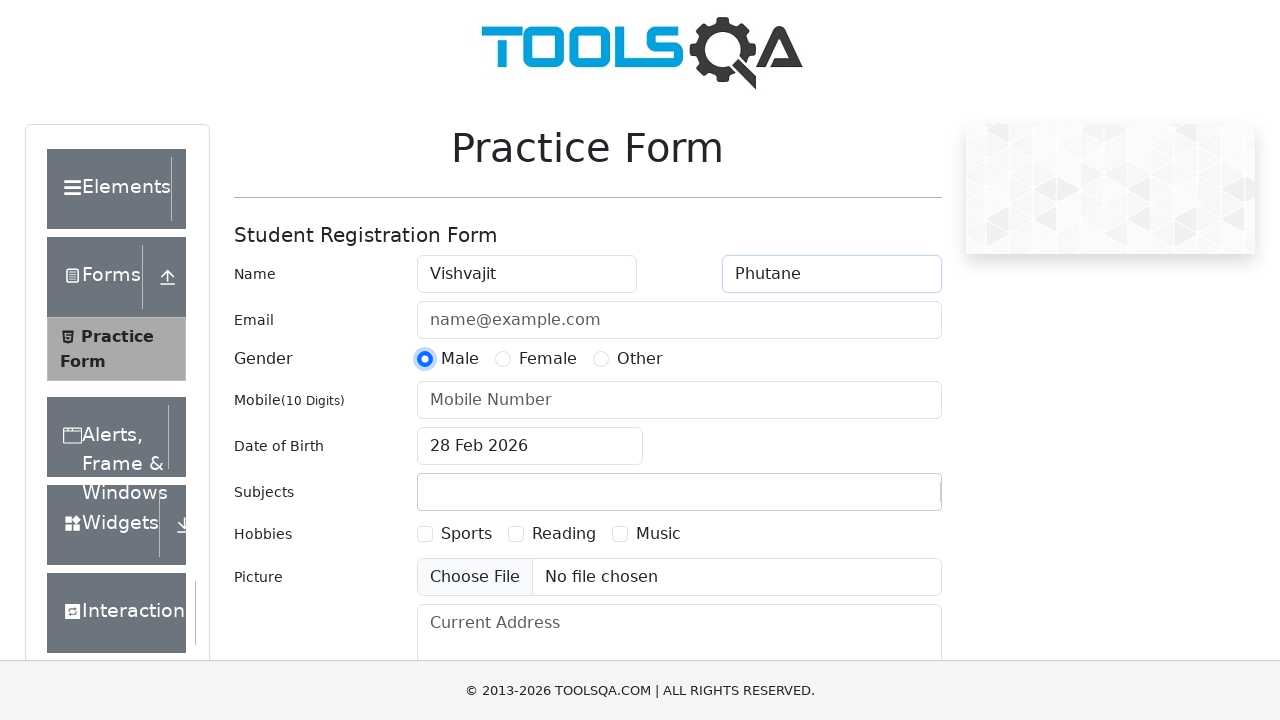

Checked hobby checkbox: Sports at (466, 534) on xpath=//label[text()='Sports']
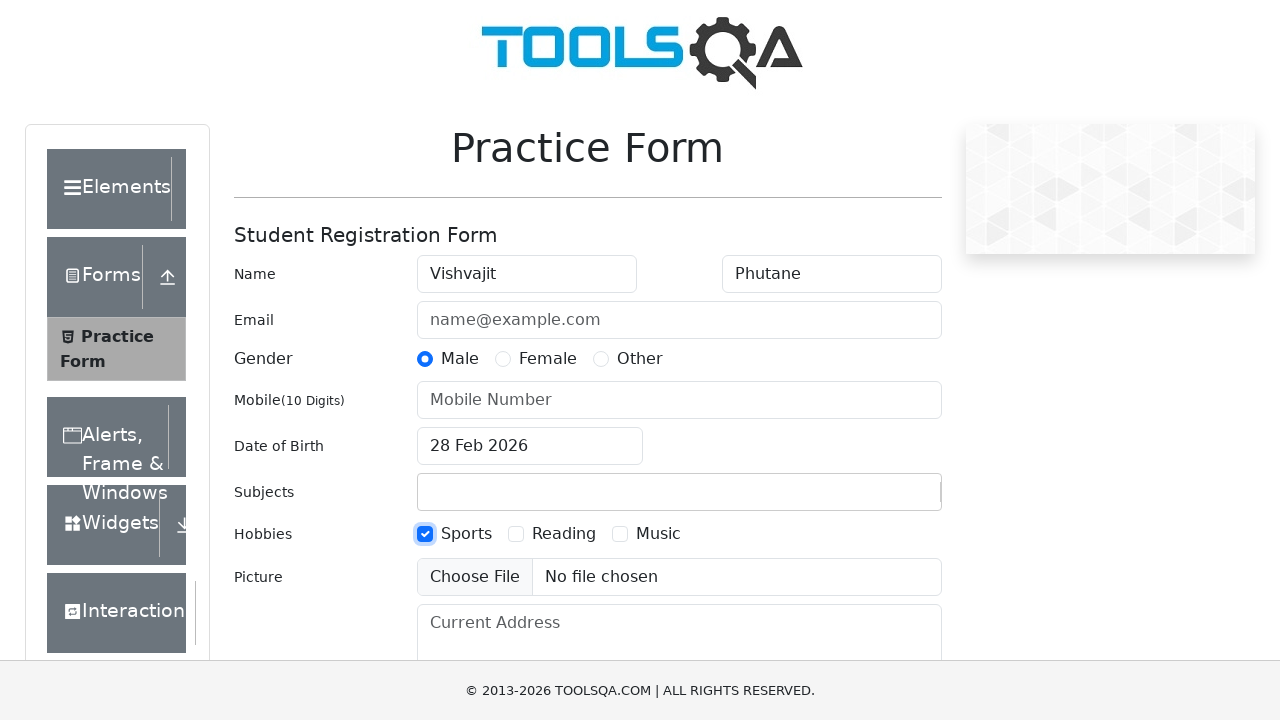

Checked hobby checkbox: Reading at (564, 534) on xpath=//label[text()='Reading']
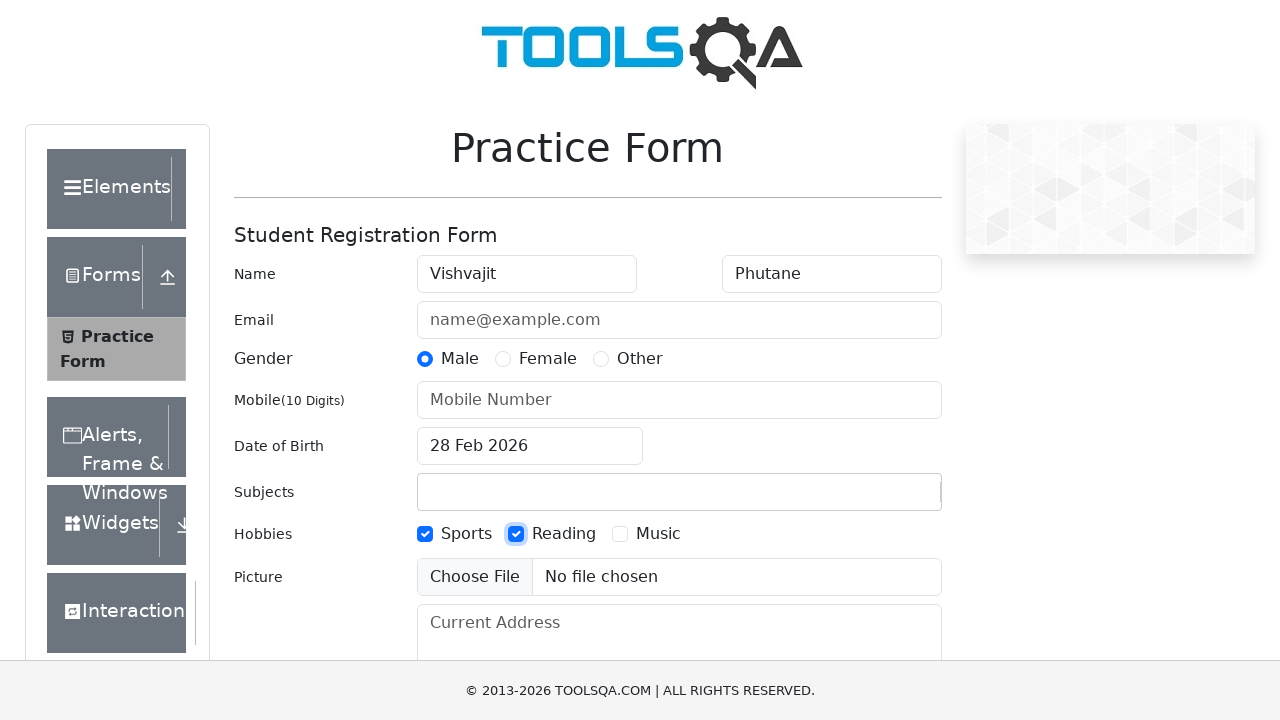

Checked hobby checkbox: Music at (658, 534) on xpath=//label[text()='Music']
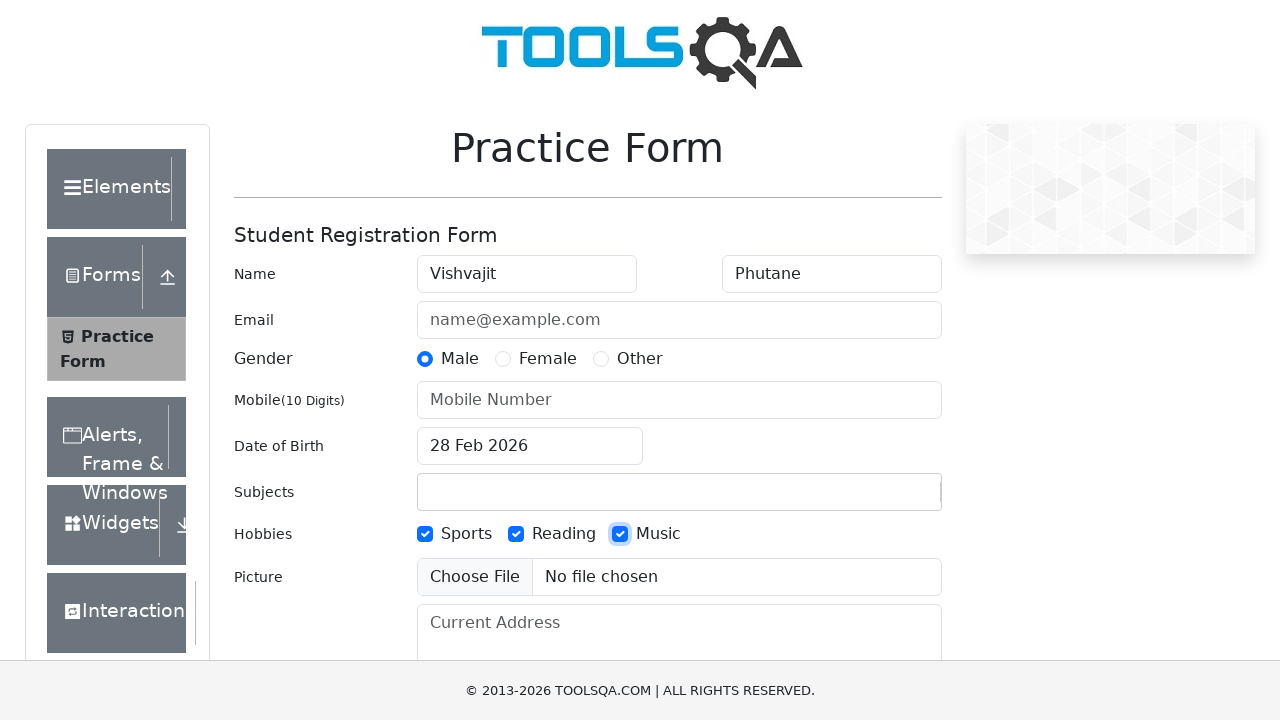

Submit button is visible and ready
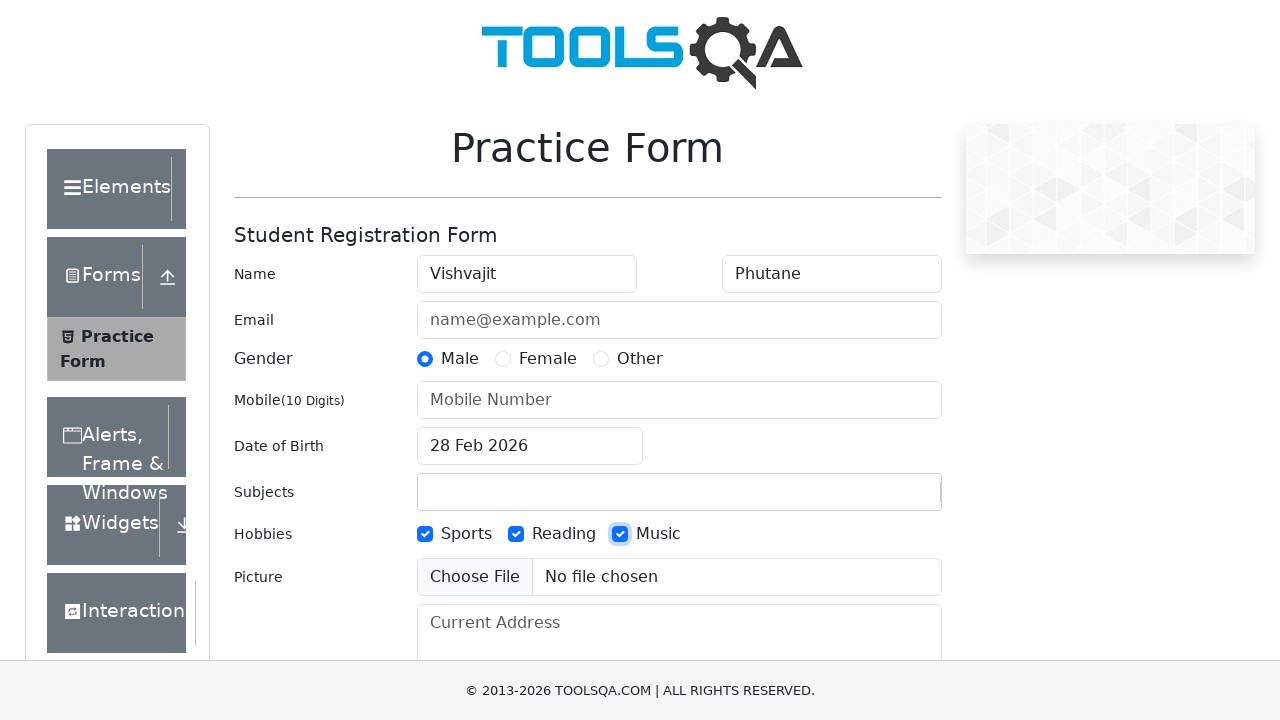

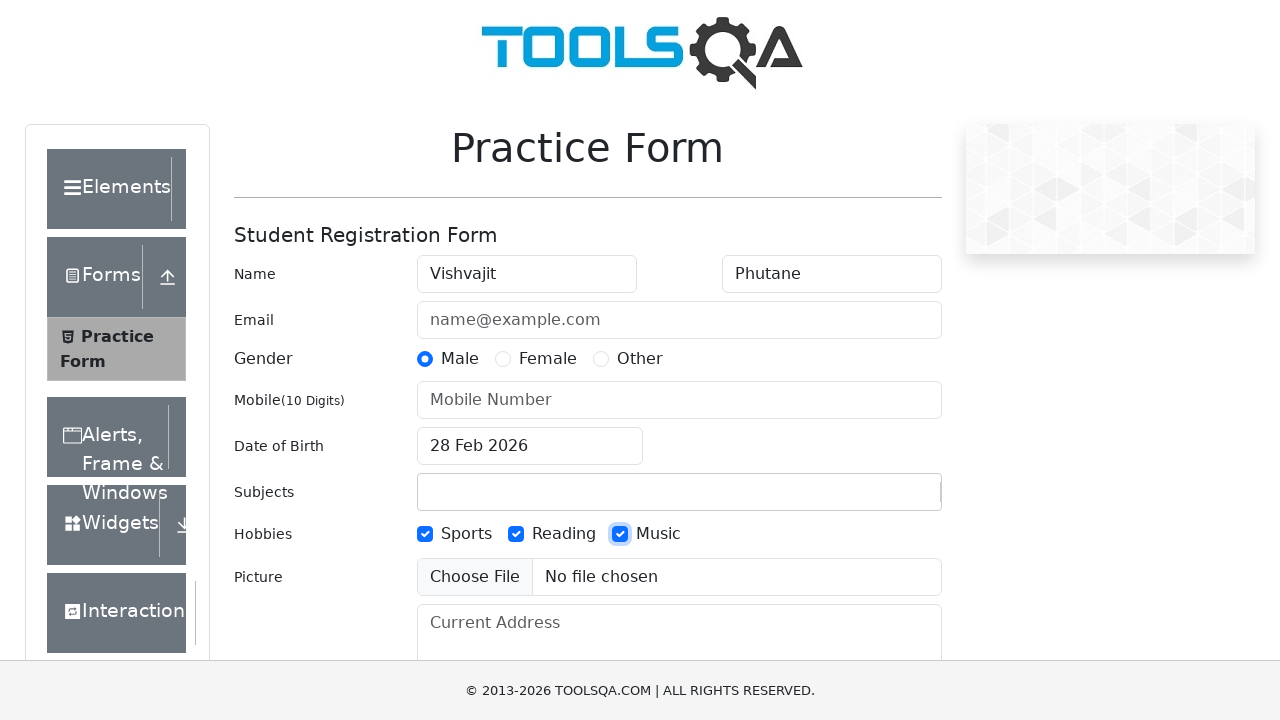